Tests the Add Element functionality by clicking the Add Element button and verifying both Add Element and Delete buttons are present

Starting URL: https://the-internet.herokuapp.com/add_remove_elements/

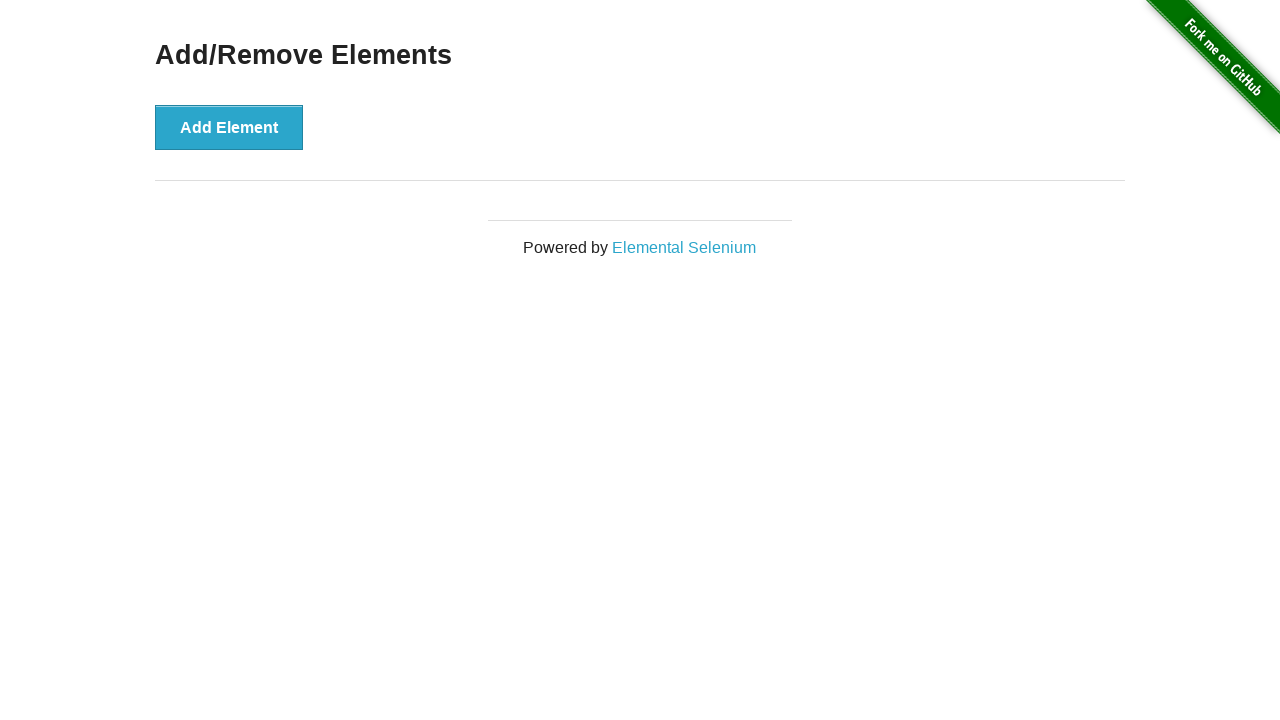

Navigated to Add/Remove Elements page
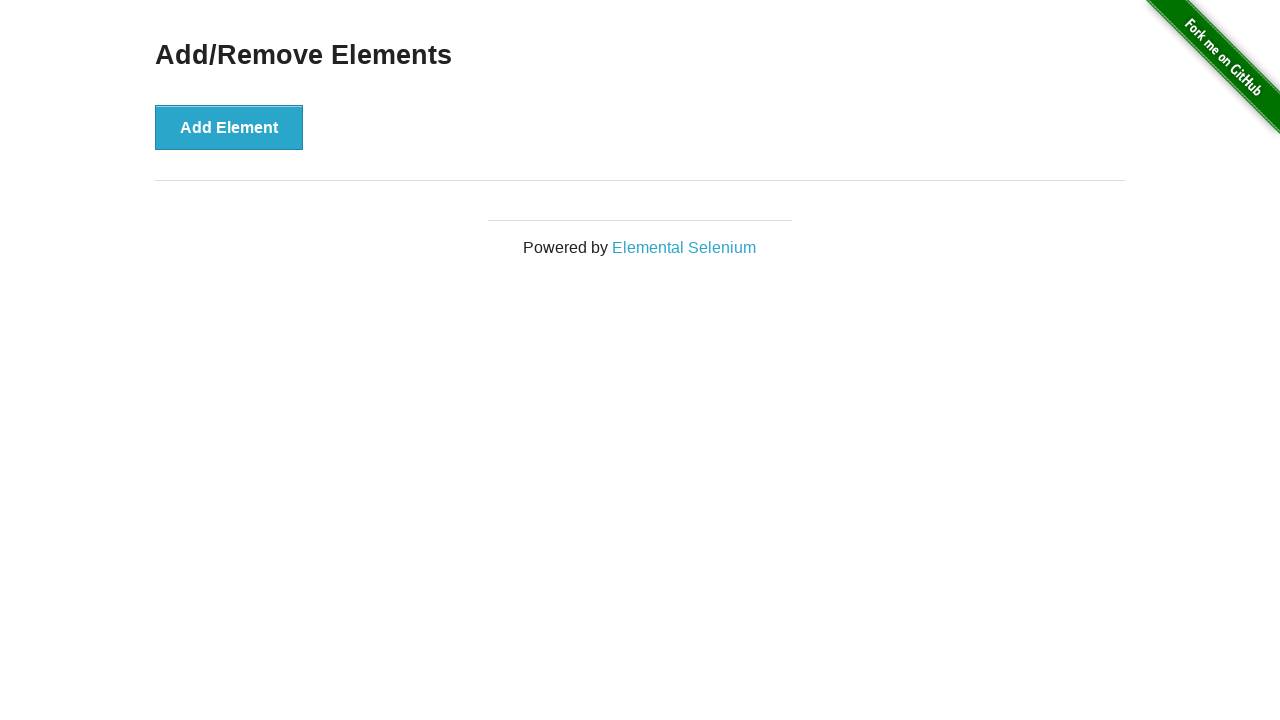

Clicked Add Element button at (229, 127) on button:has-text('Add Element')
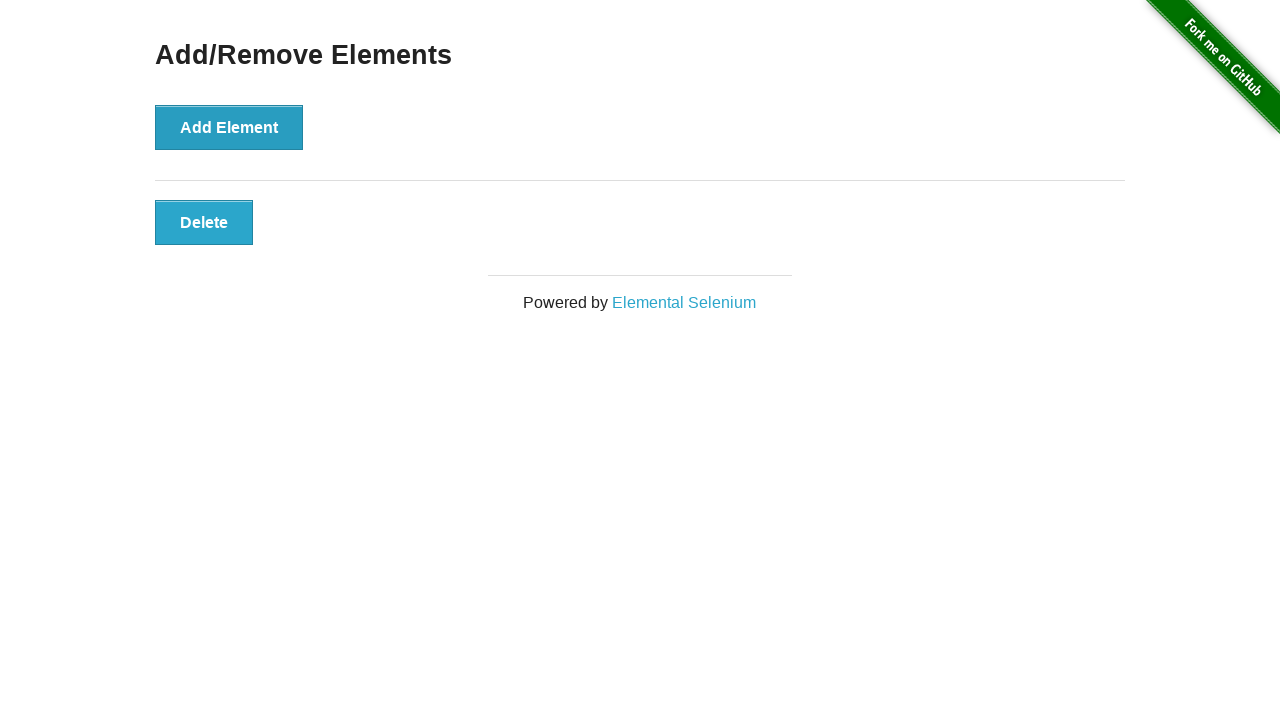

Delete button appeared after adding element
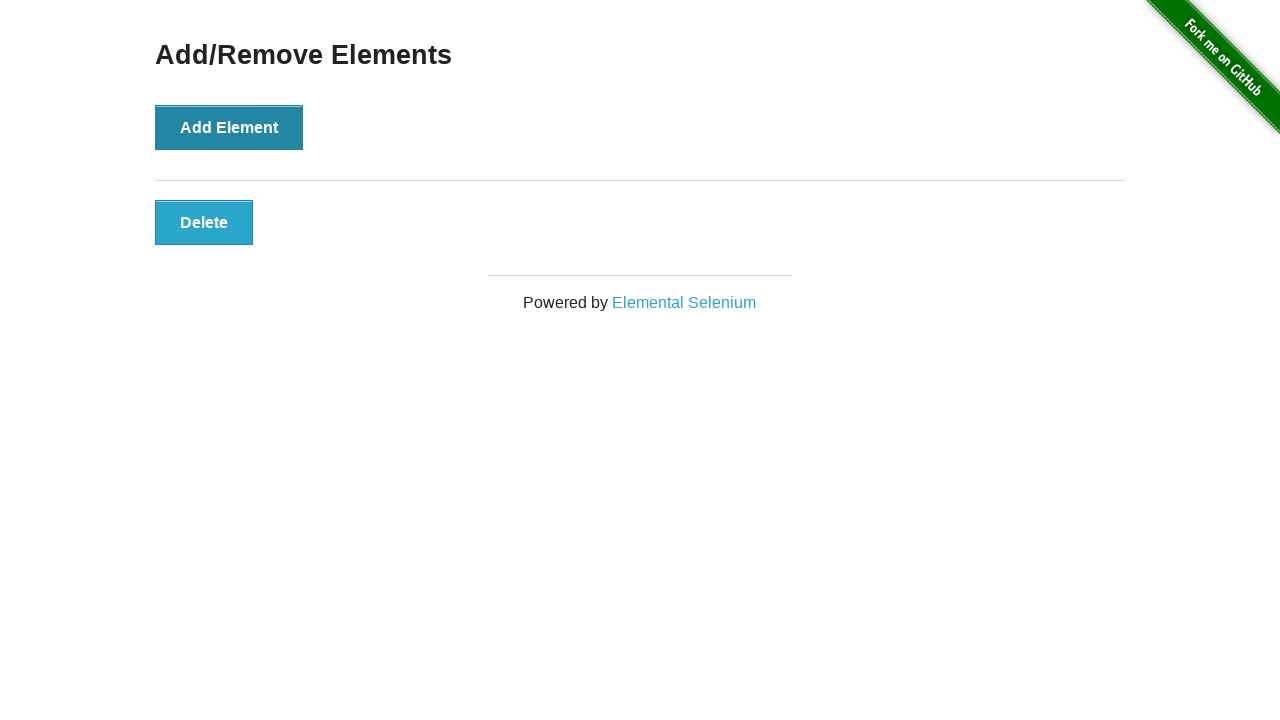

Verified both Add Element and Delete buttons are present
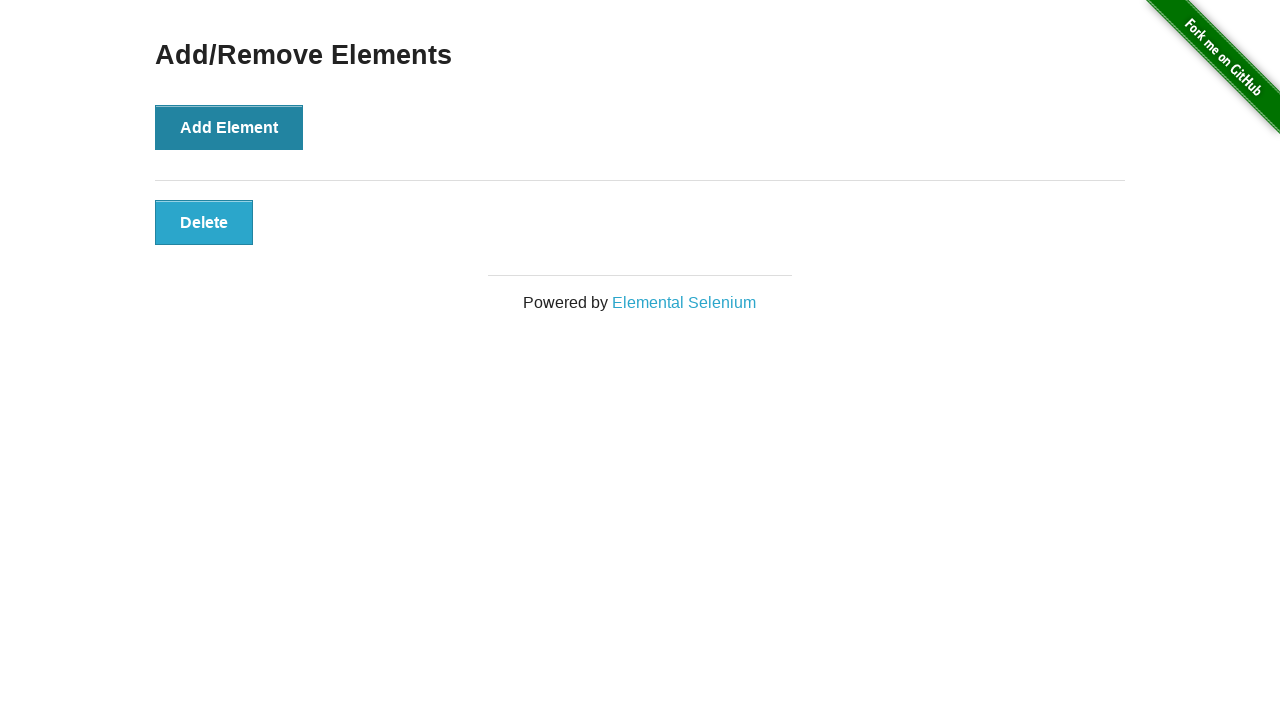

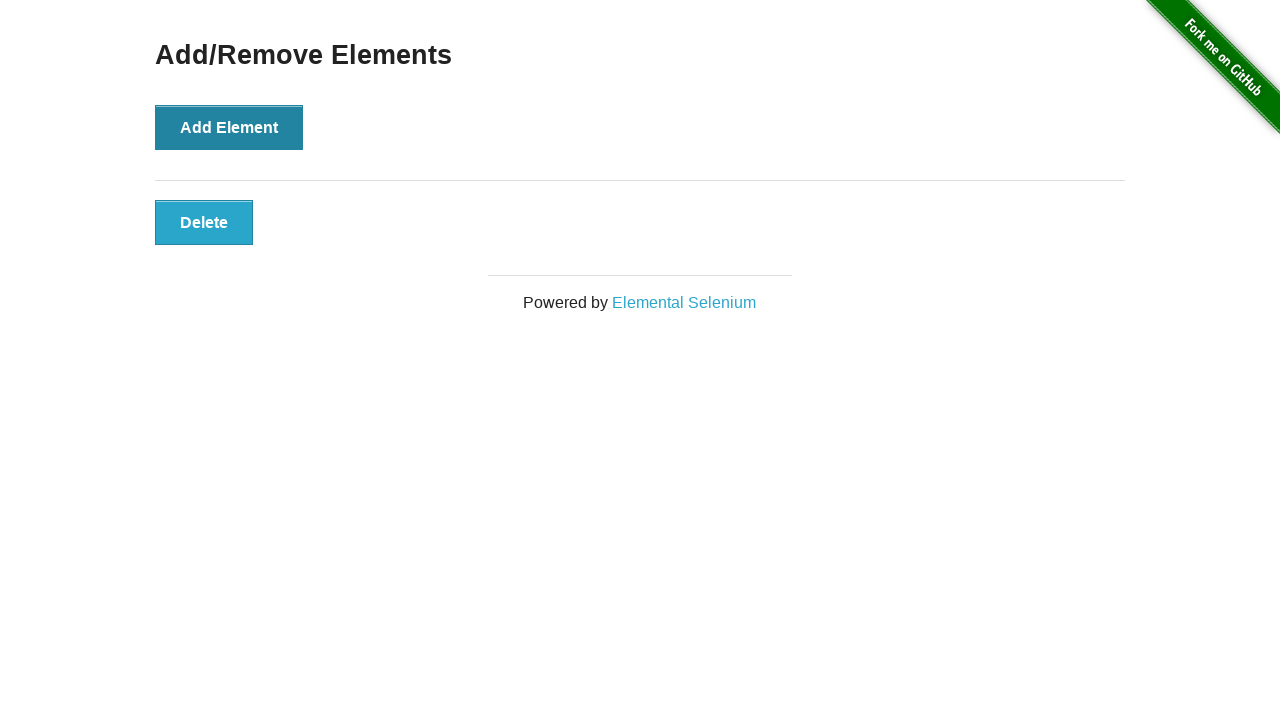